Tests handling of JavaScript confirm dialog by filling a name field, triggering a confirm popup, and dismissing it.

Starting URL: https://rahulshettyacademy.com/AutomationPractice/

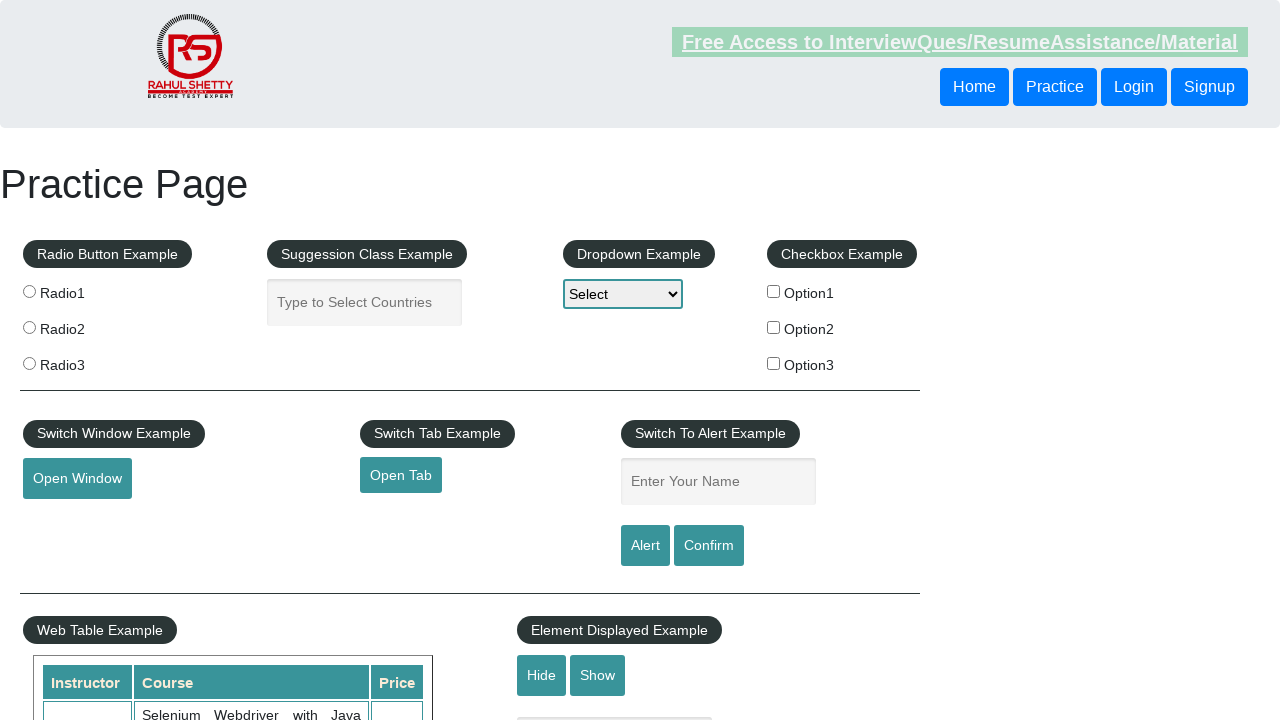

Filled name field with 'Novel YR' on #name
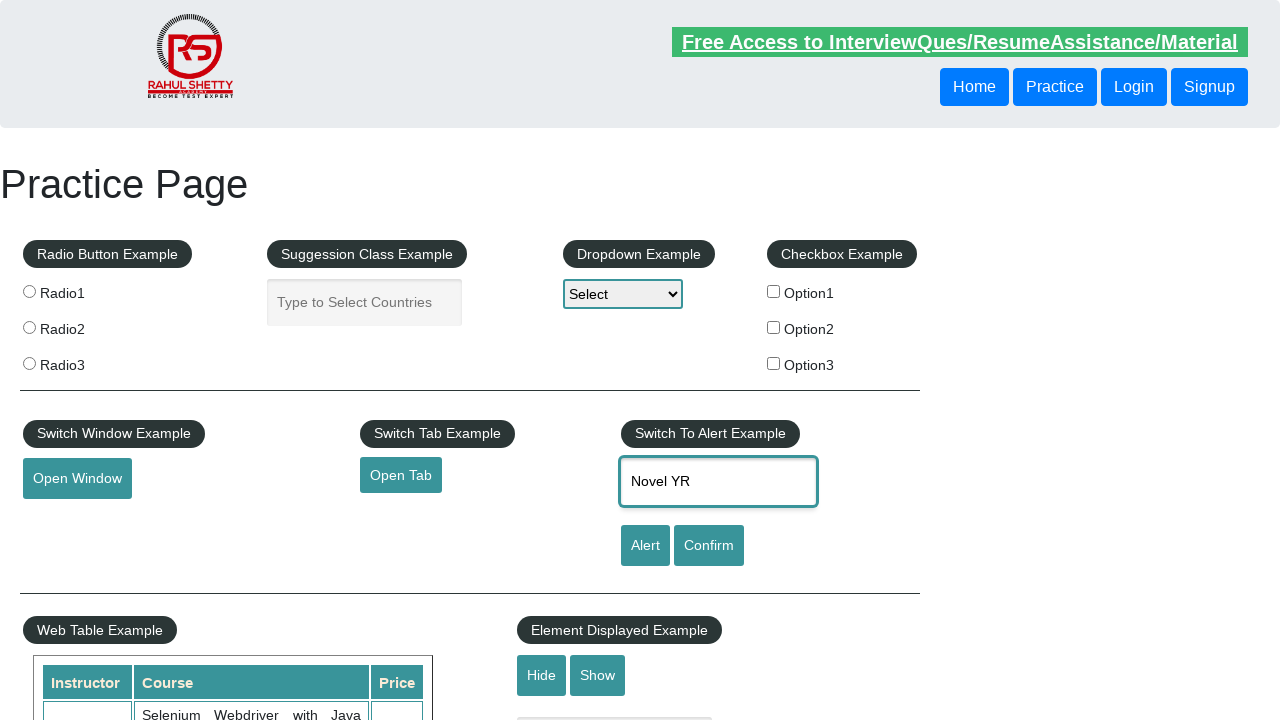

Set up dialog handler to dismiss confirm dialogs
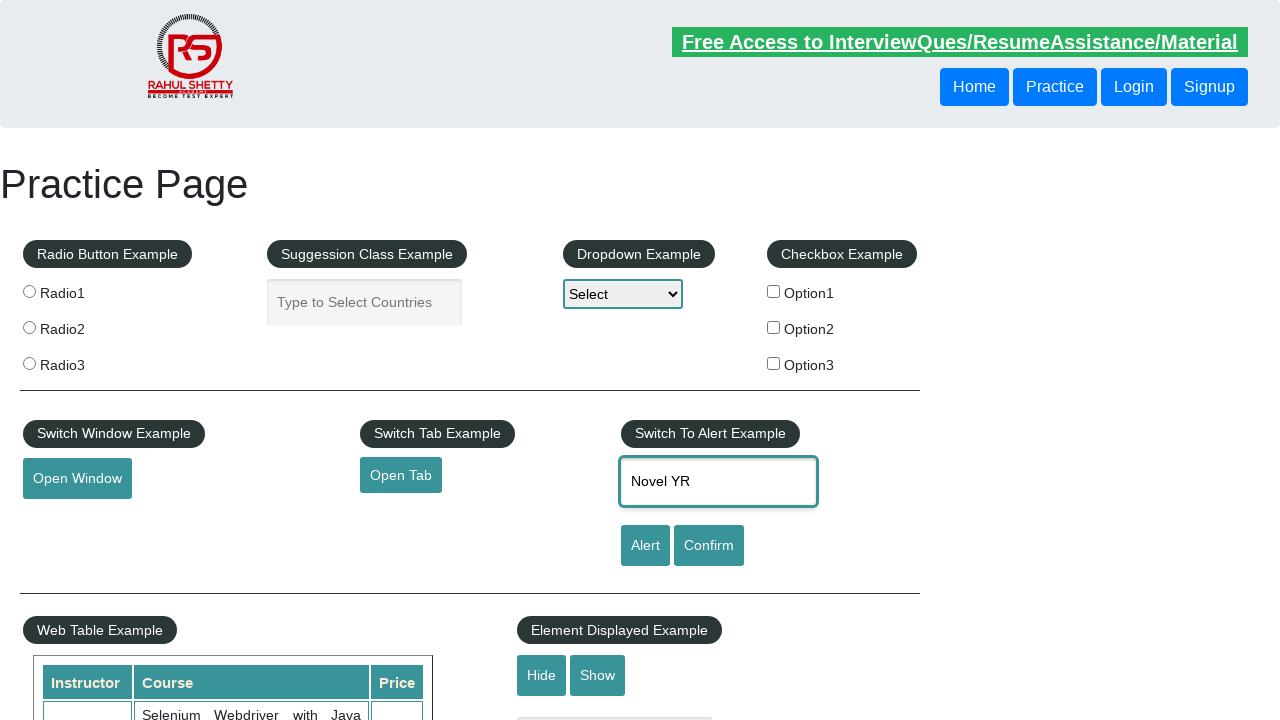

Clicked confirm button to trigger the confirm dialog at (709, 546) on #confirmbtn
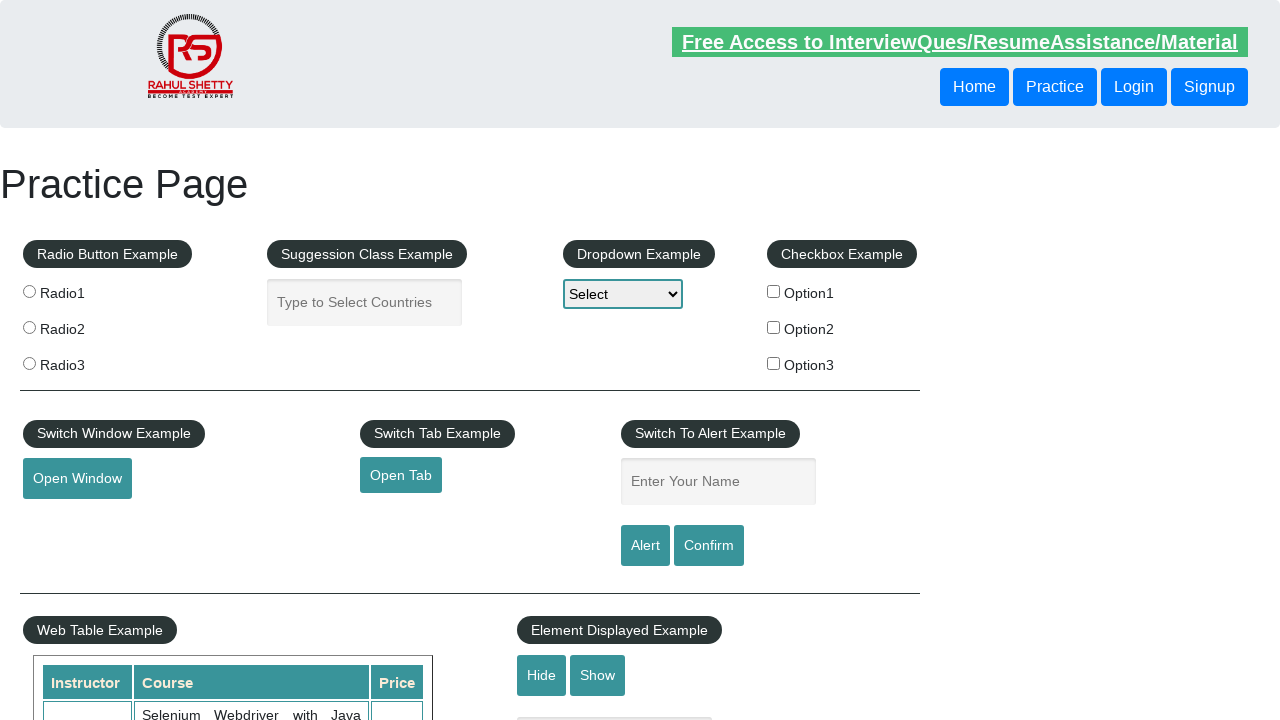

Waited for page to stabilize after dialog handling
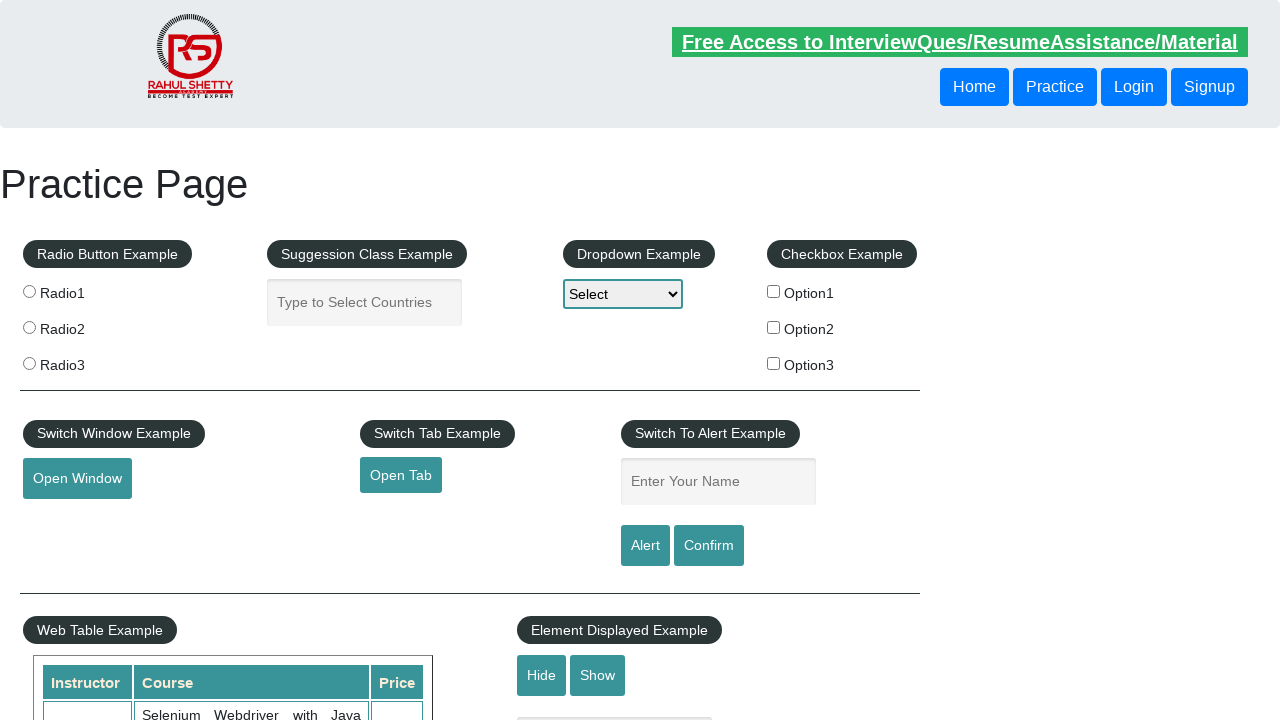

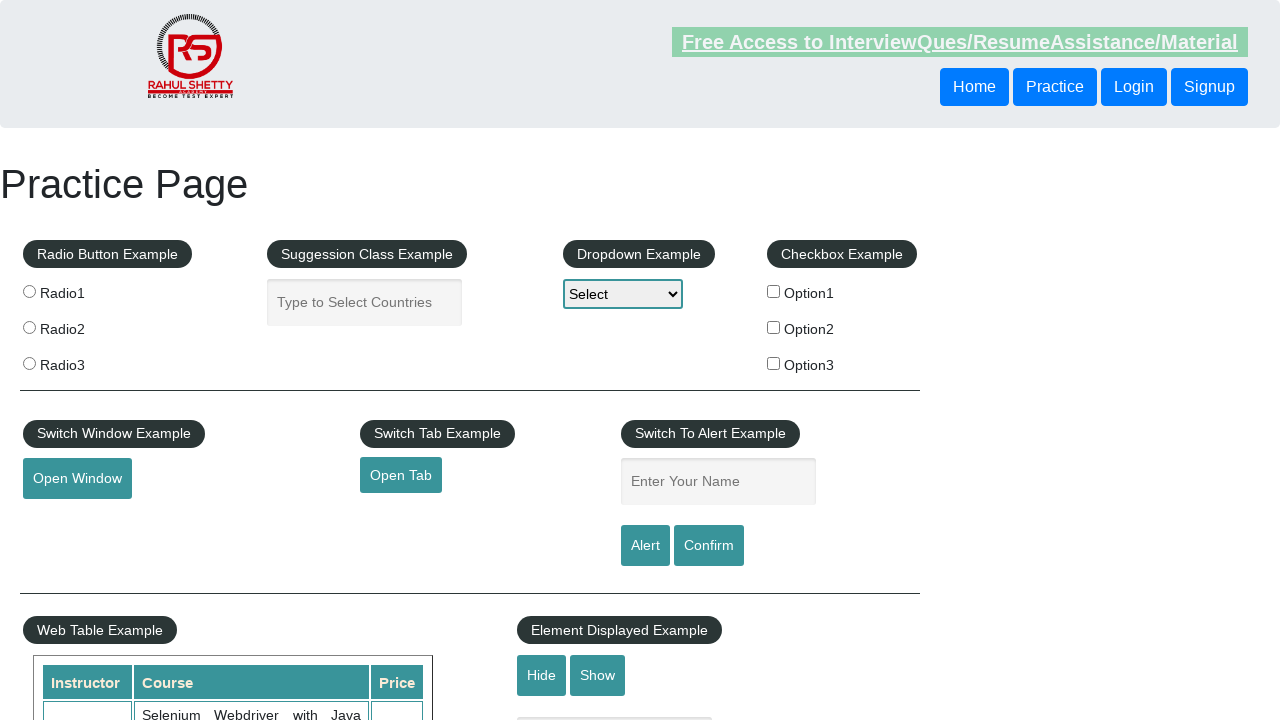